Tests dynamic element addition by clicking the "Add Element" button multiple times to create delete buttons

Starting URL: http://the-internet.herokuapp.com/add_remove_elements/

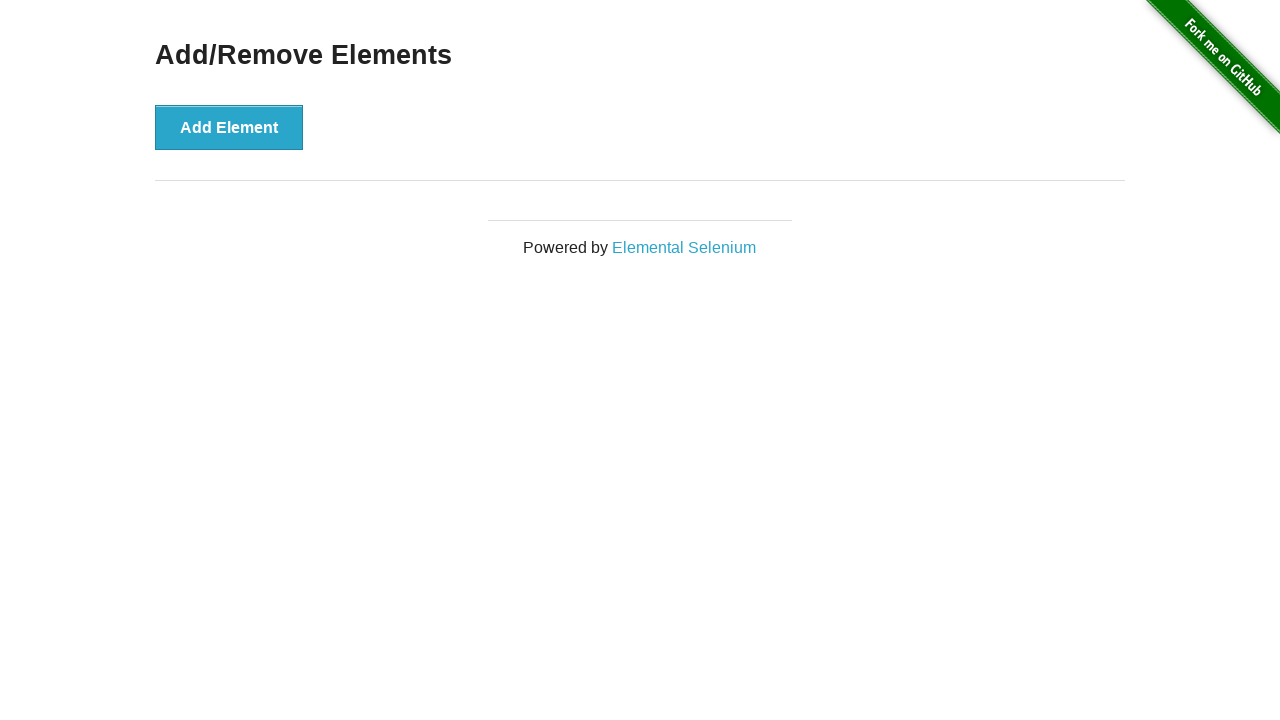

Clicked 'Add Element' button (click 1 of 3) at (229, 127) on xpath=//*[@id='content']/div/button
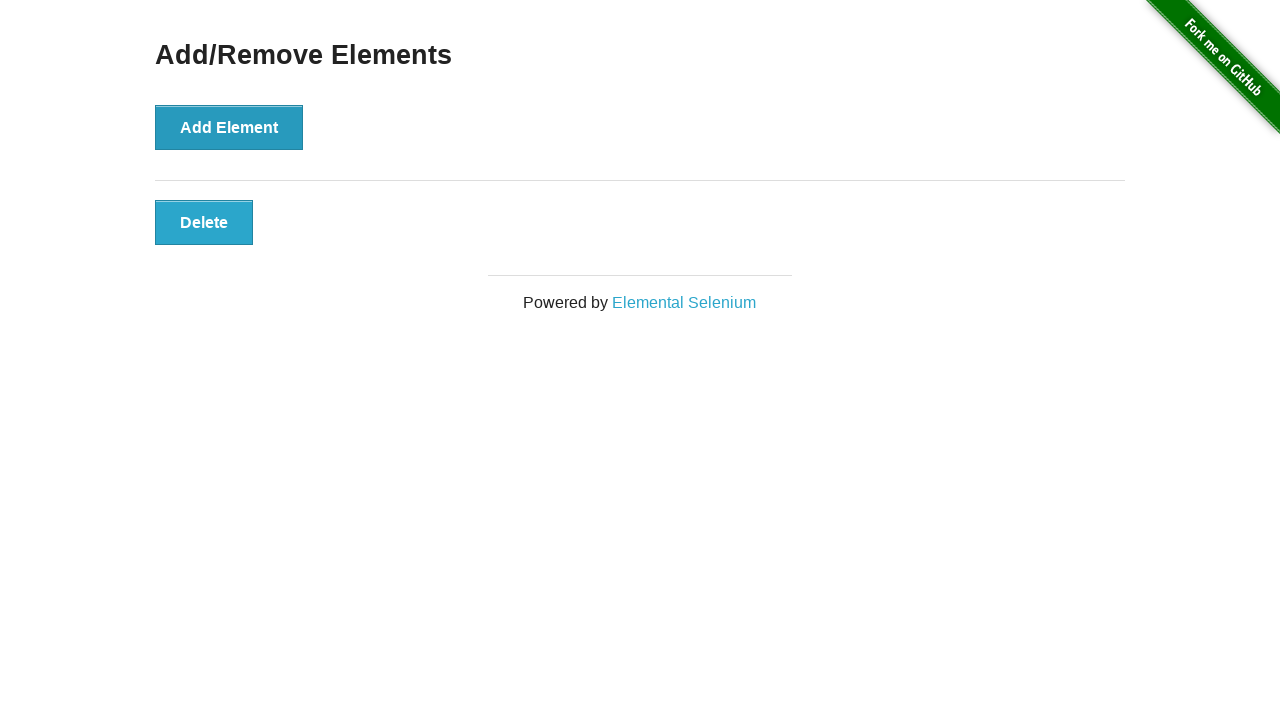

Clicked 'Add Element' button (click 2 of 3) at (229, 127) on xpath=//*[@id='content']/div/button
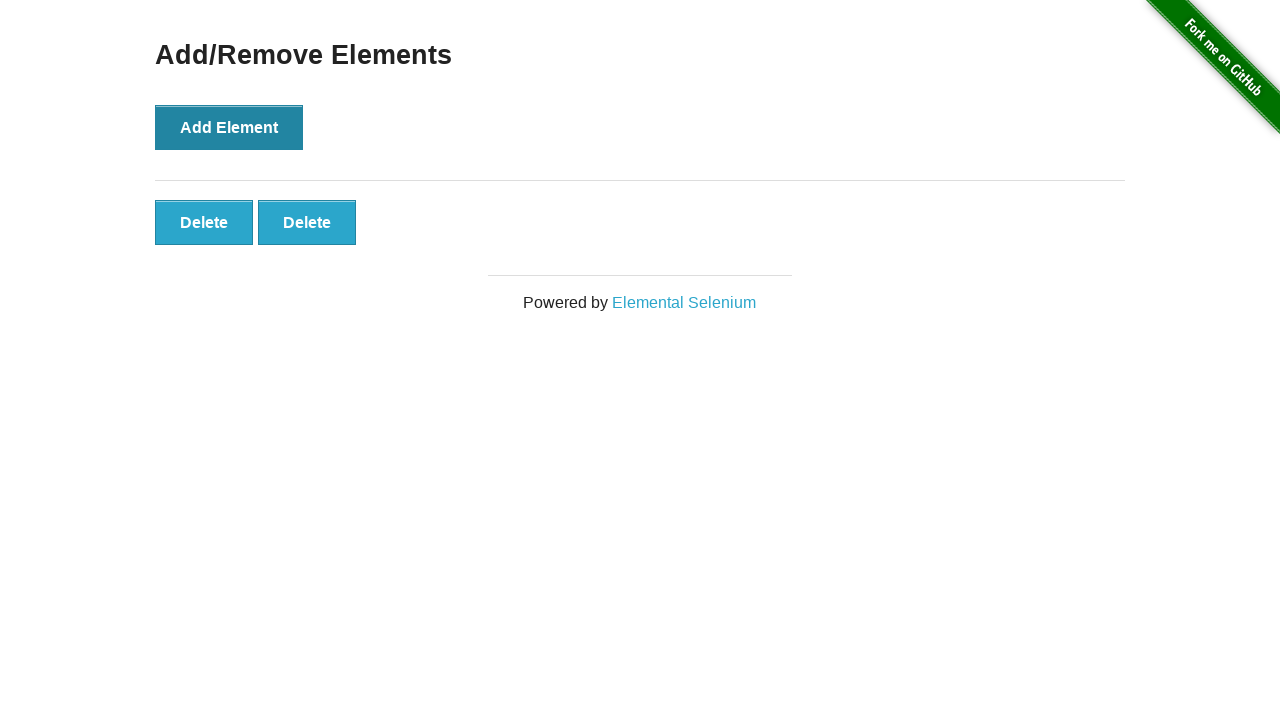

Clicked 'Add Element' button (click 3 of 3) at (229, 127) on xpath=//*[@id='content']/div/button
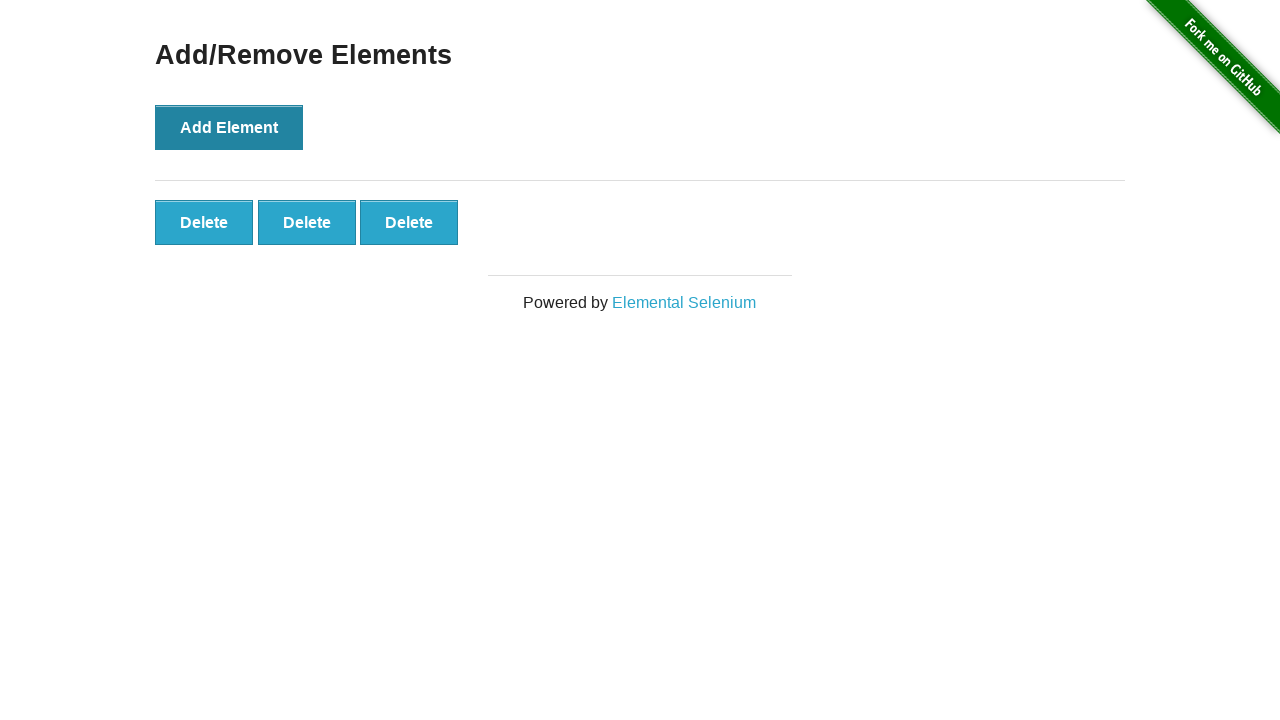

Located the third delete button element
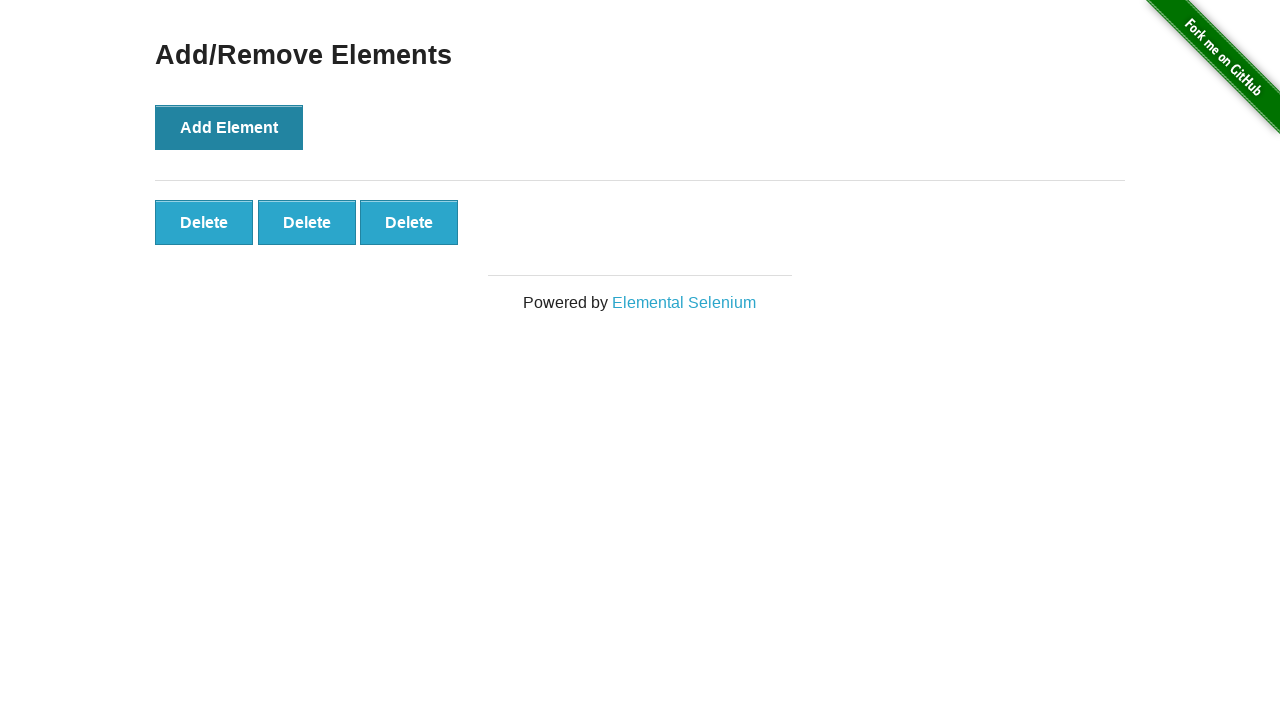

Waited for third delete button to be visible in the DOM
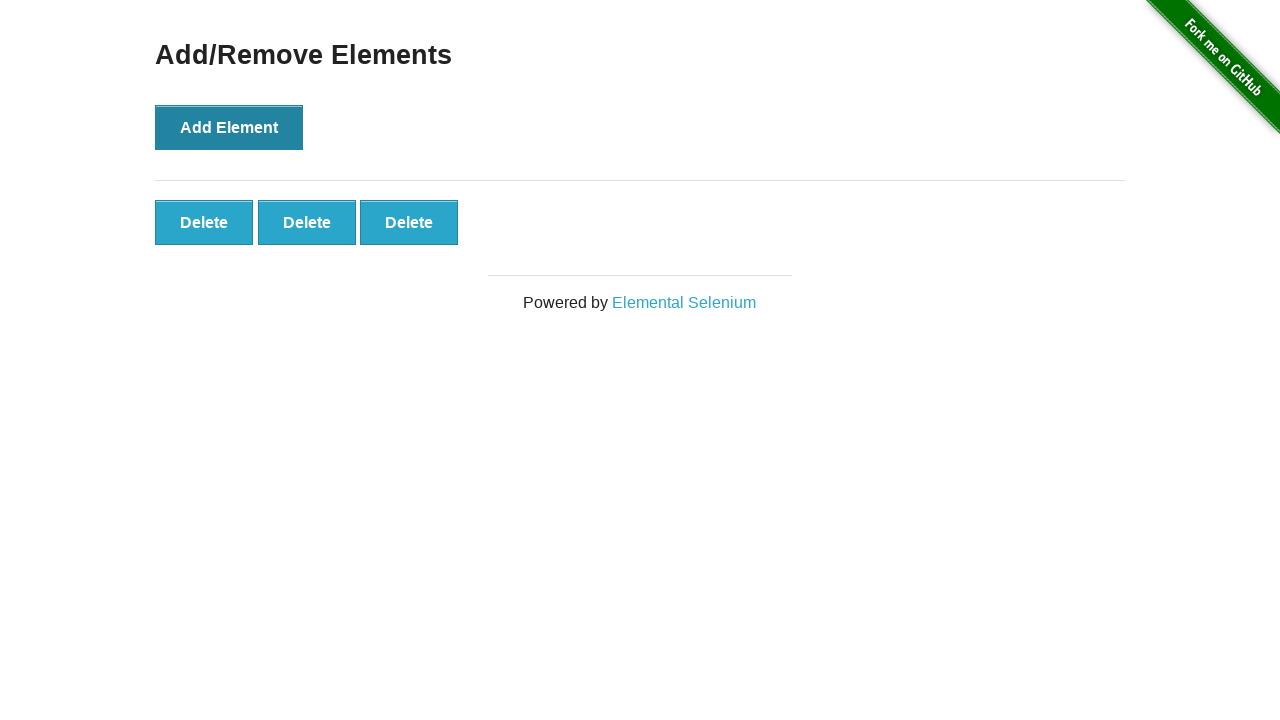

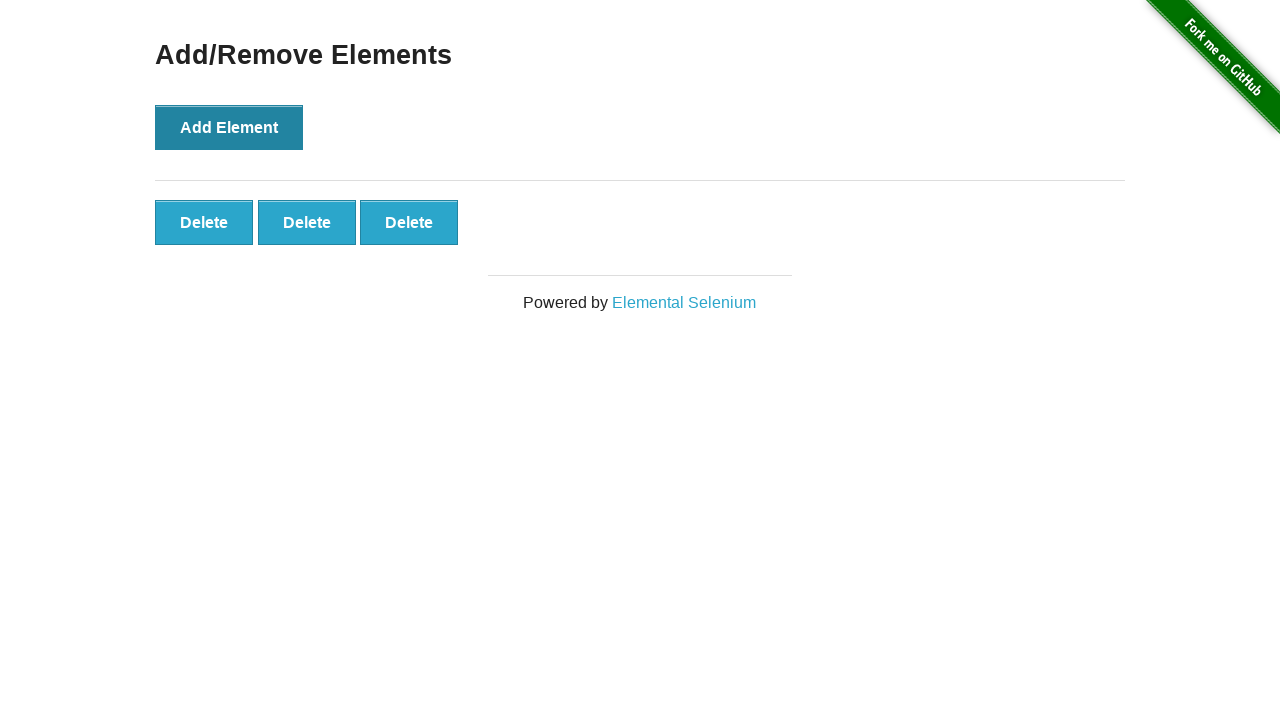